Adds specific vegetables (Broccoli, Cucumber, Carrot) to shopping cart by finding them in the product list and clicking their add to cart buttons

Starting URL: https://rahulshettyacademy.com/seleniumPractise/#/

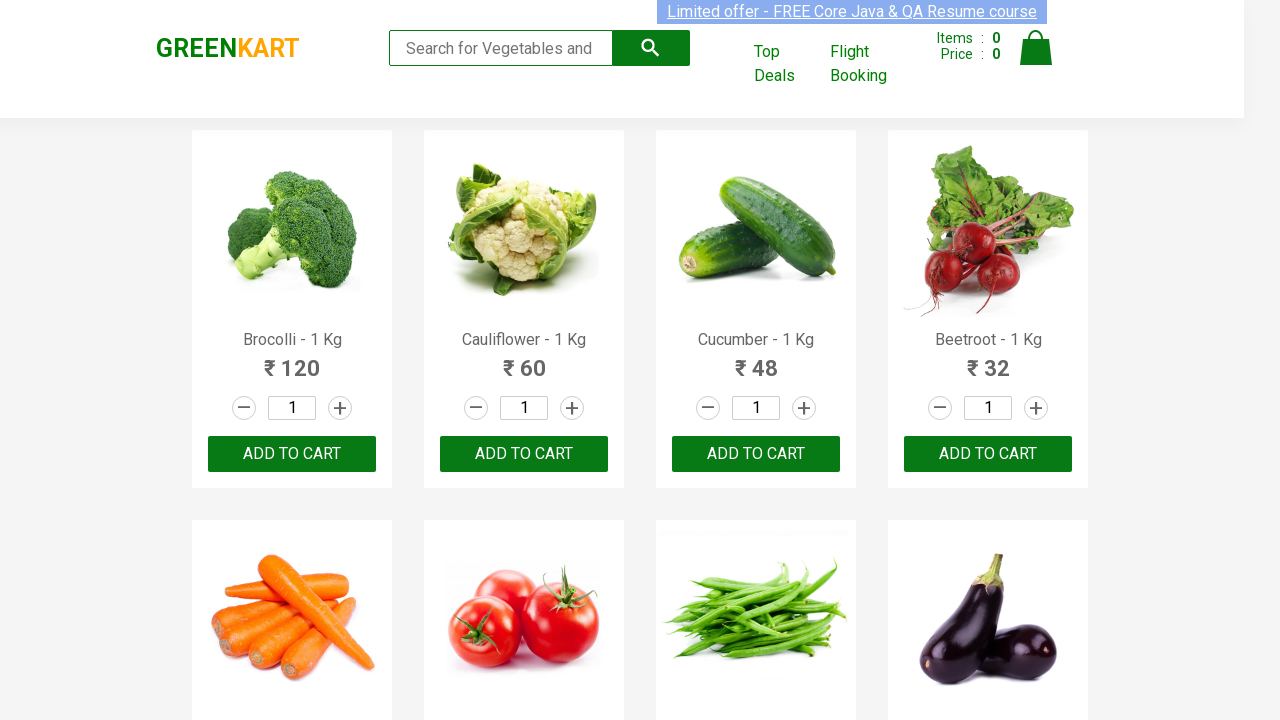

Navigated to Rahul Shetty Academy Selenium Practice site
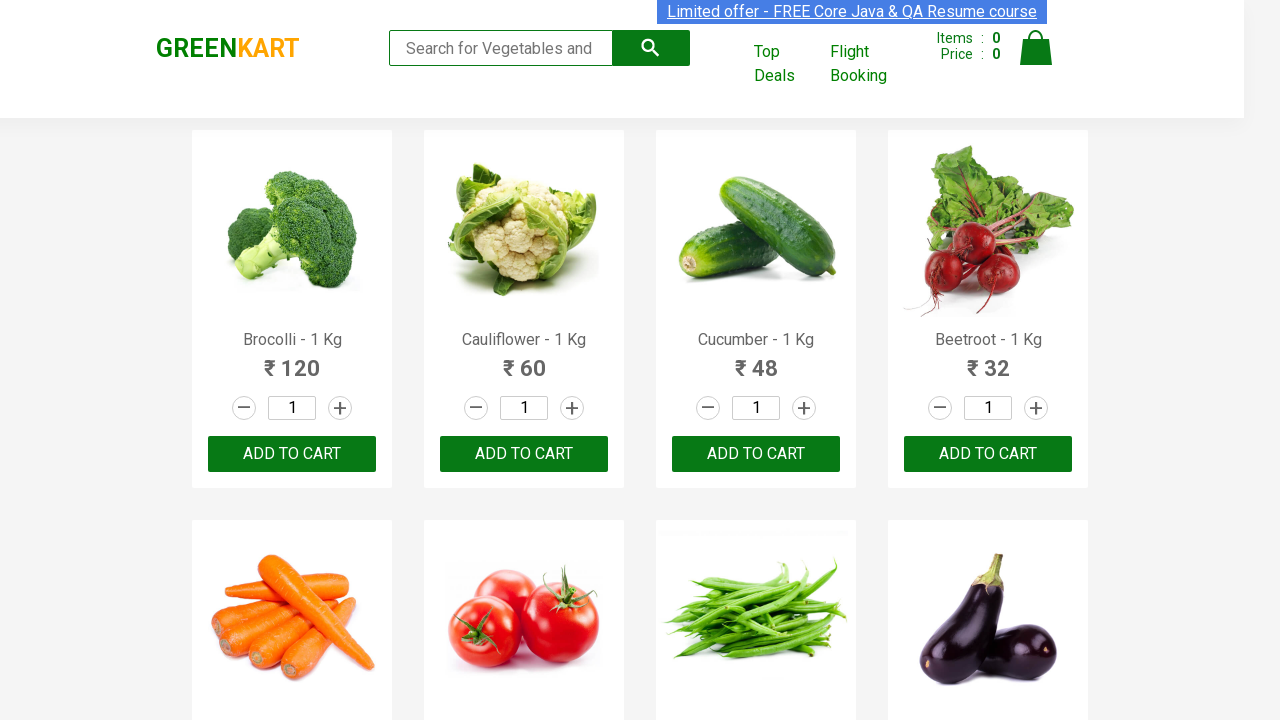

Initialized items list: Brocolli, Cucumber, Carrot
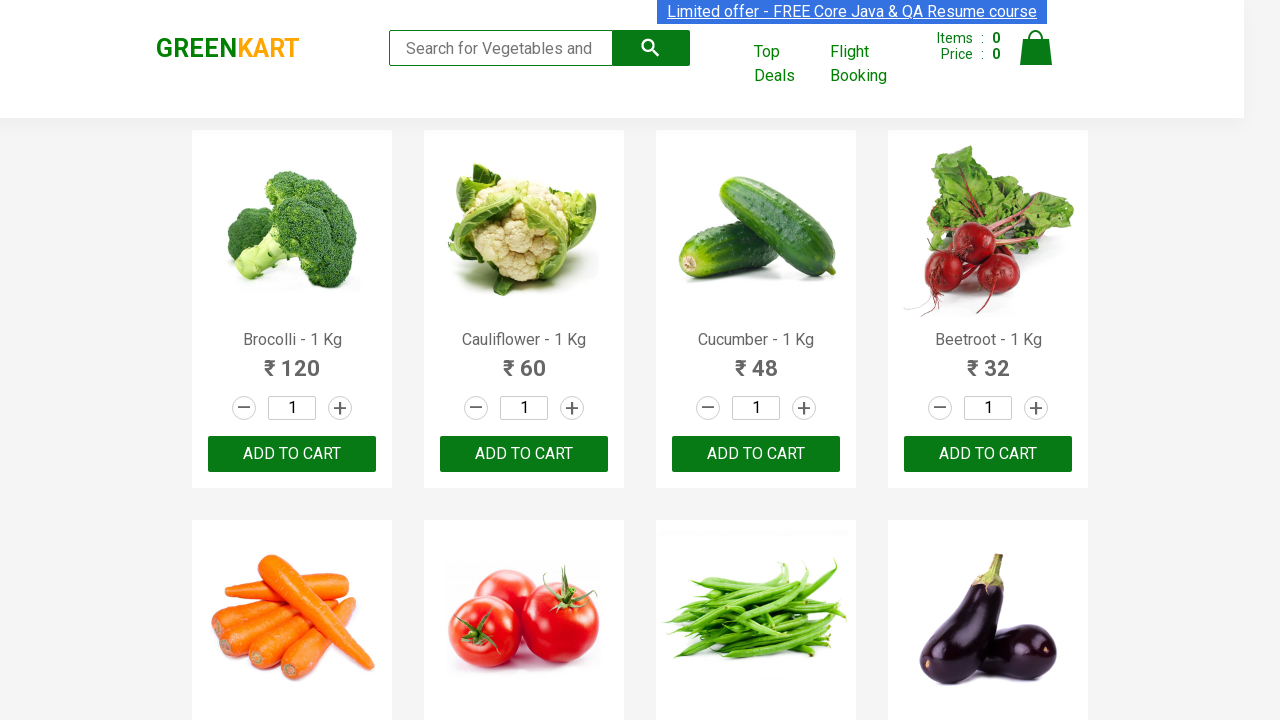

Retrieved all product elements from the page
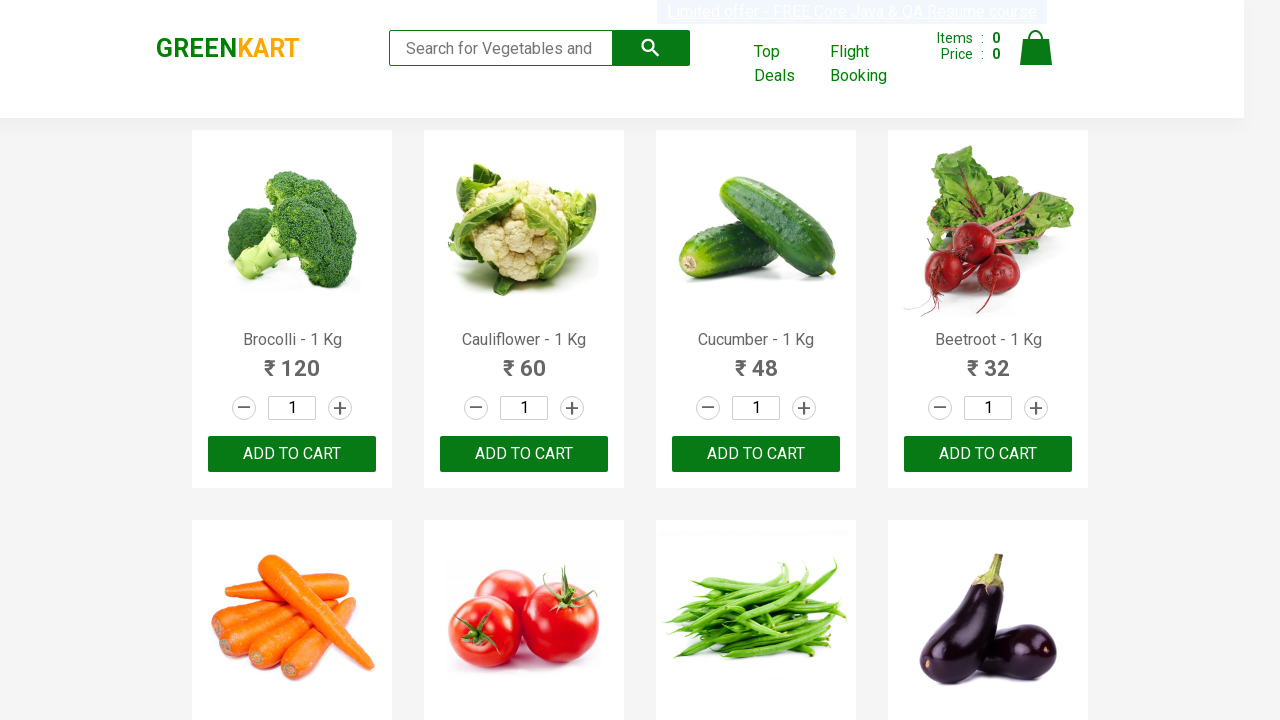

Extracted product name: Brocolli
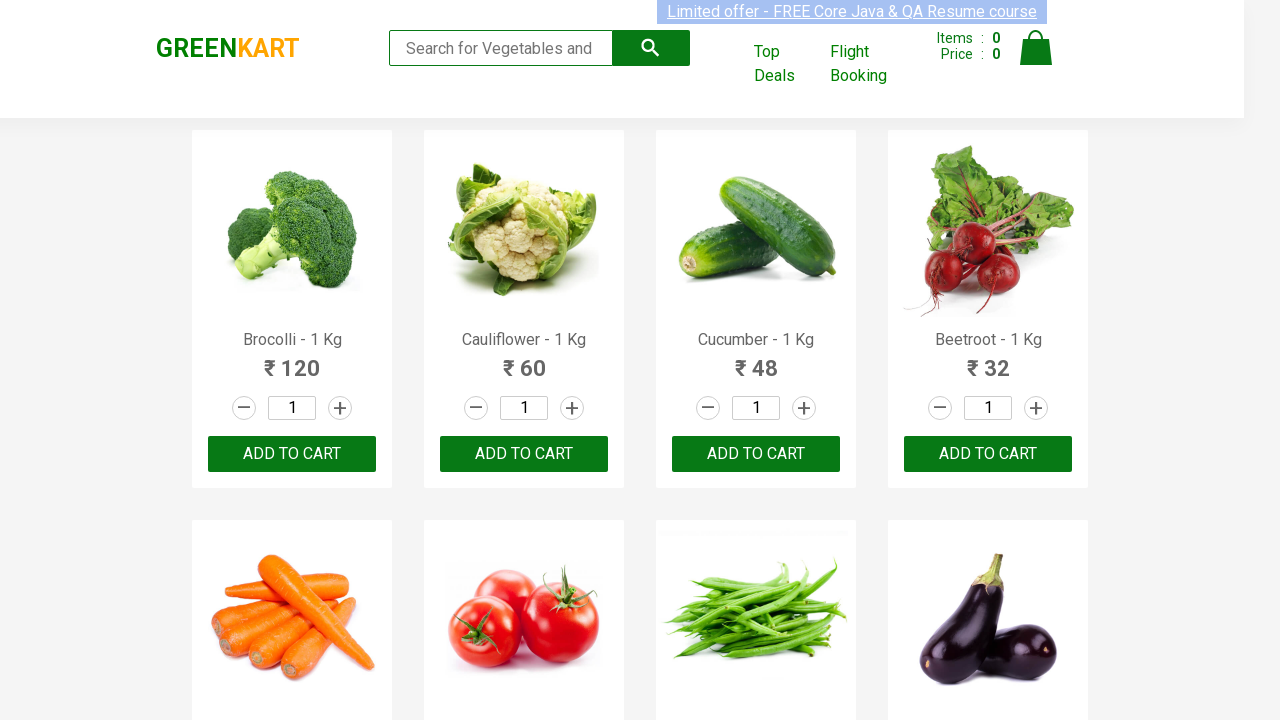

Found needed item: Brocolli (Item 1 of 3)
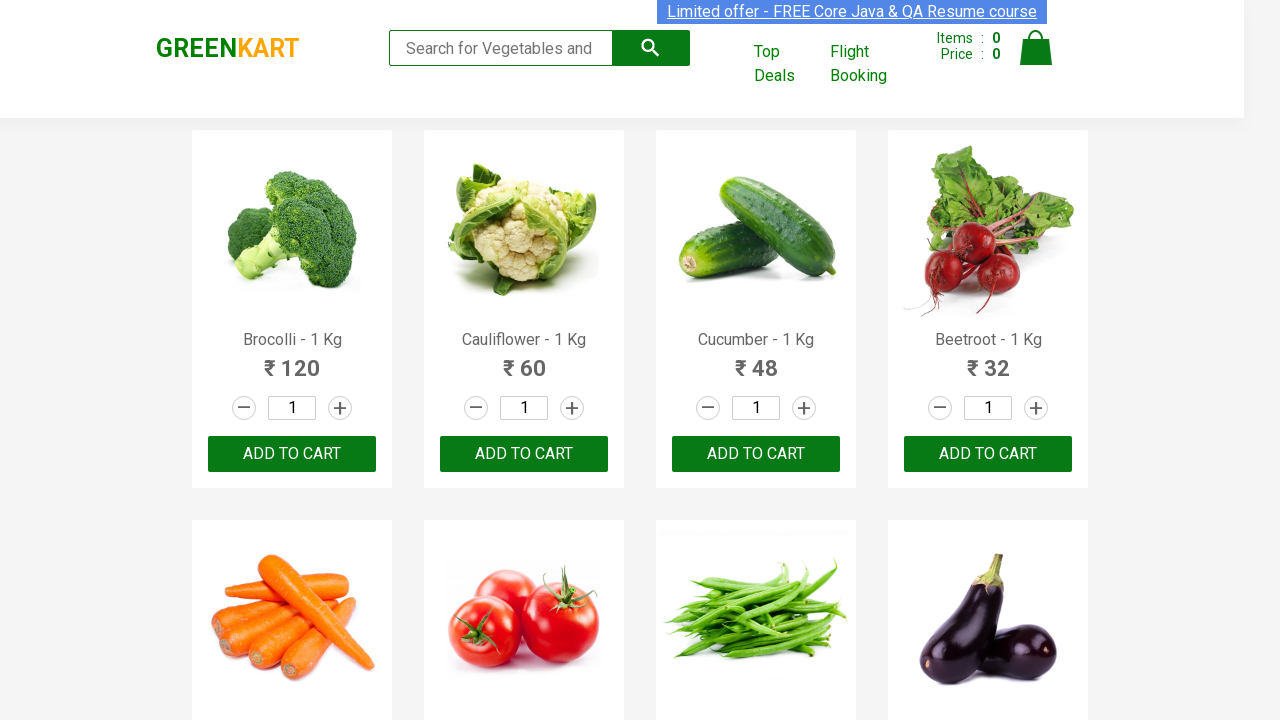

Clicked 'Add to Cart' button for Brocolli at (292, 454) on xpath=//div[@class='product-action']/button >> nth=0
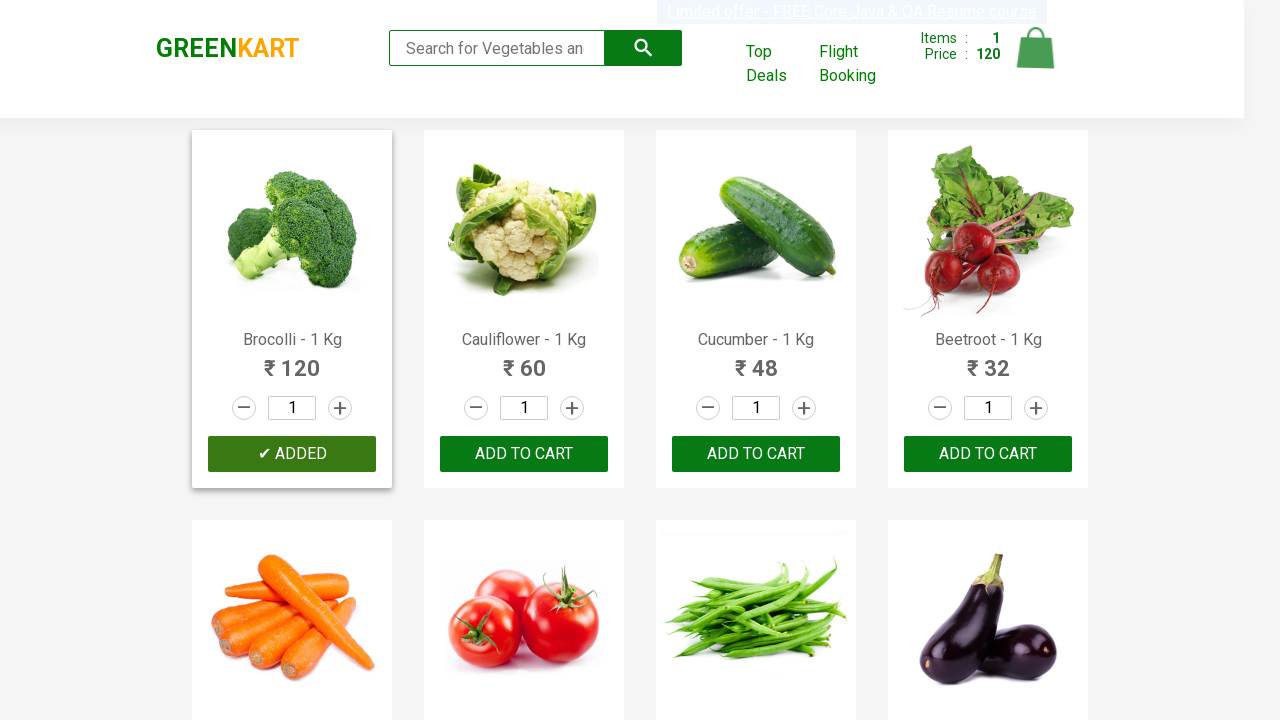

Extracted product name: Cauliflower
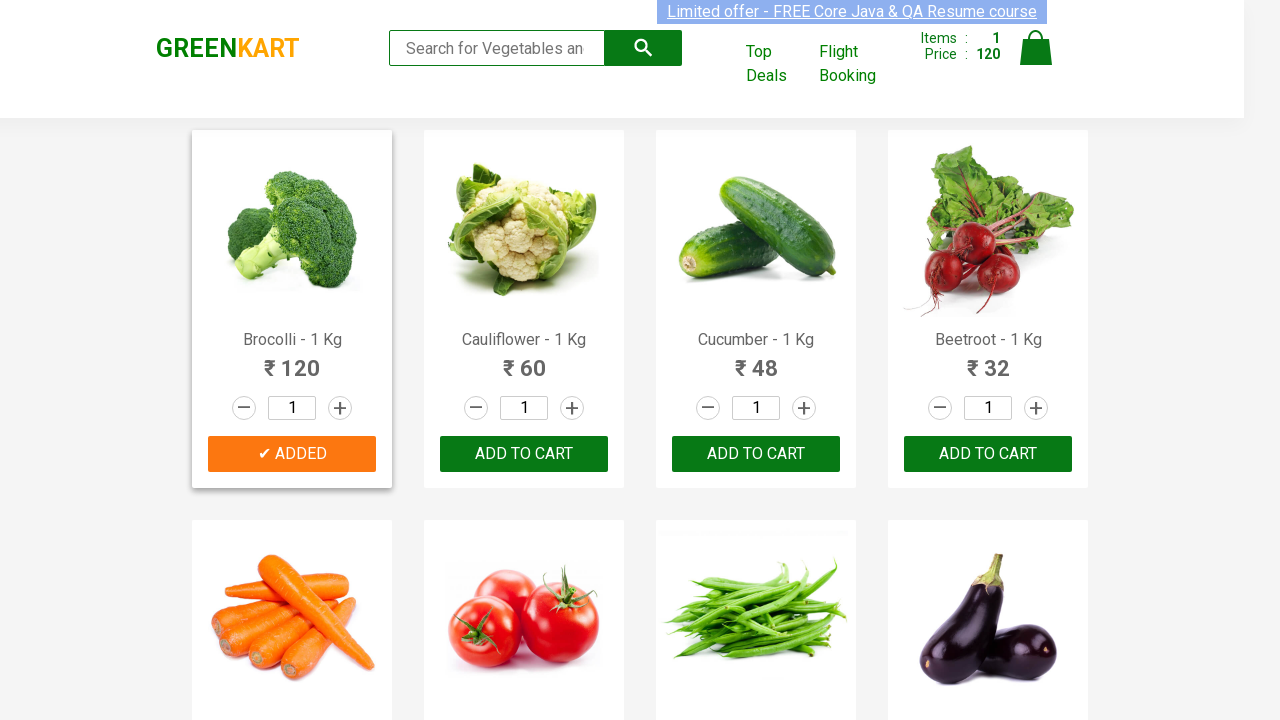

Extracted product name: Cucumber
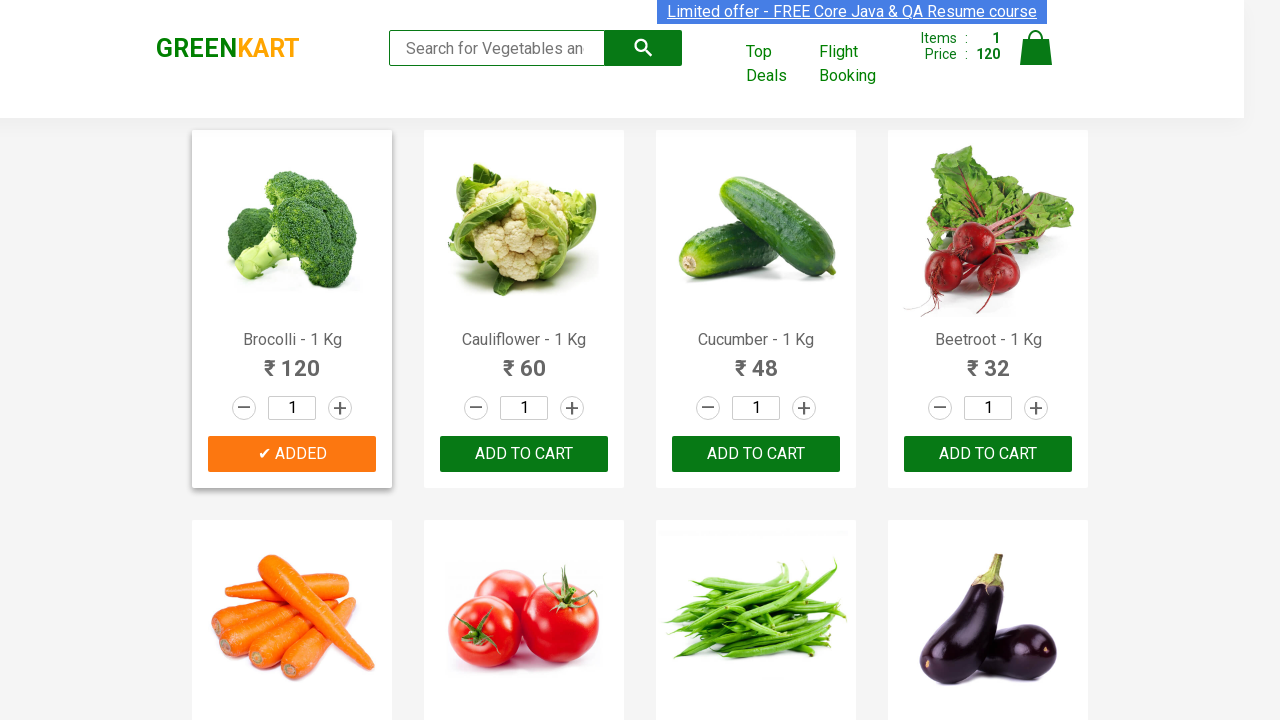

Found needed item: Cucumber (Item 2 of 3)
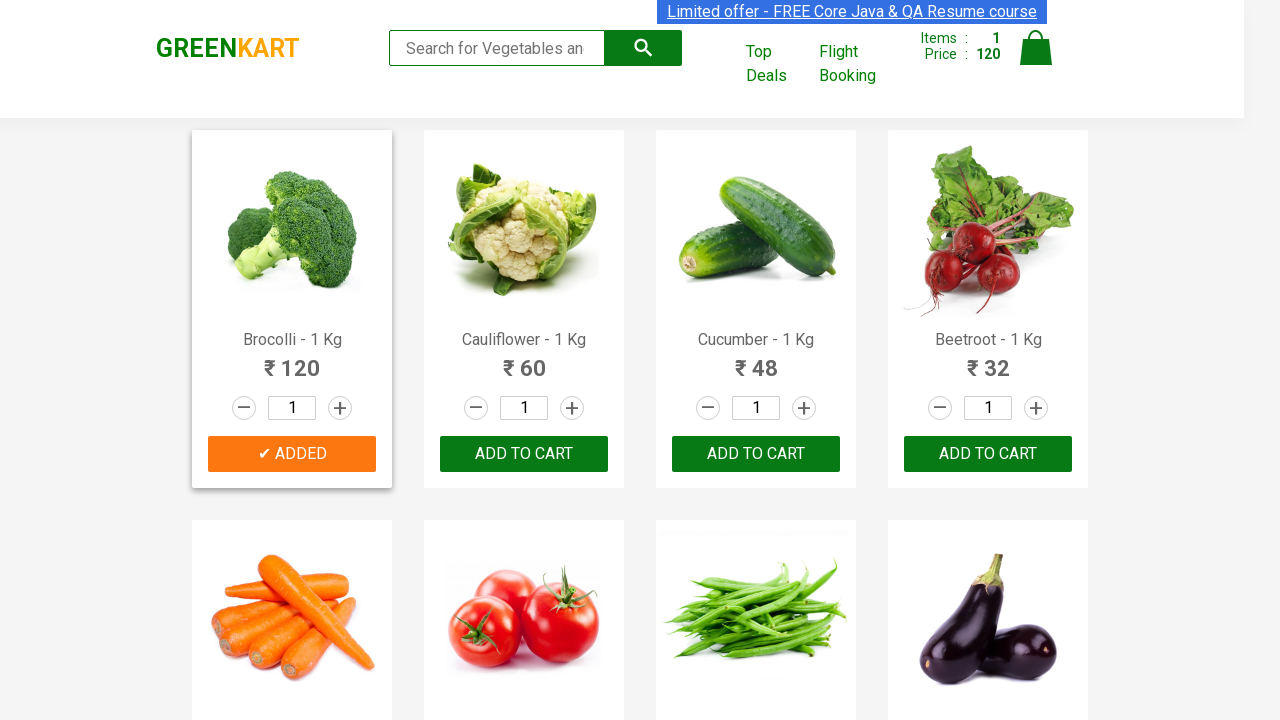

Clicked 'Add to Cart' button for Cucumber at (756, 454) on xpath=//div[@class='product-action']/button >> nth=2
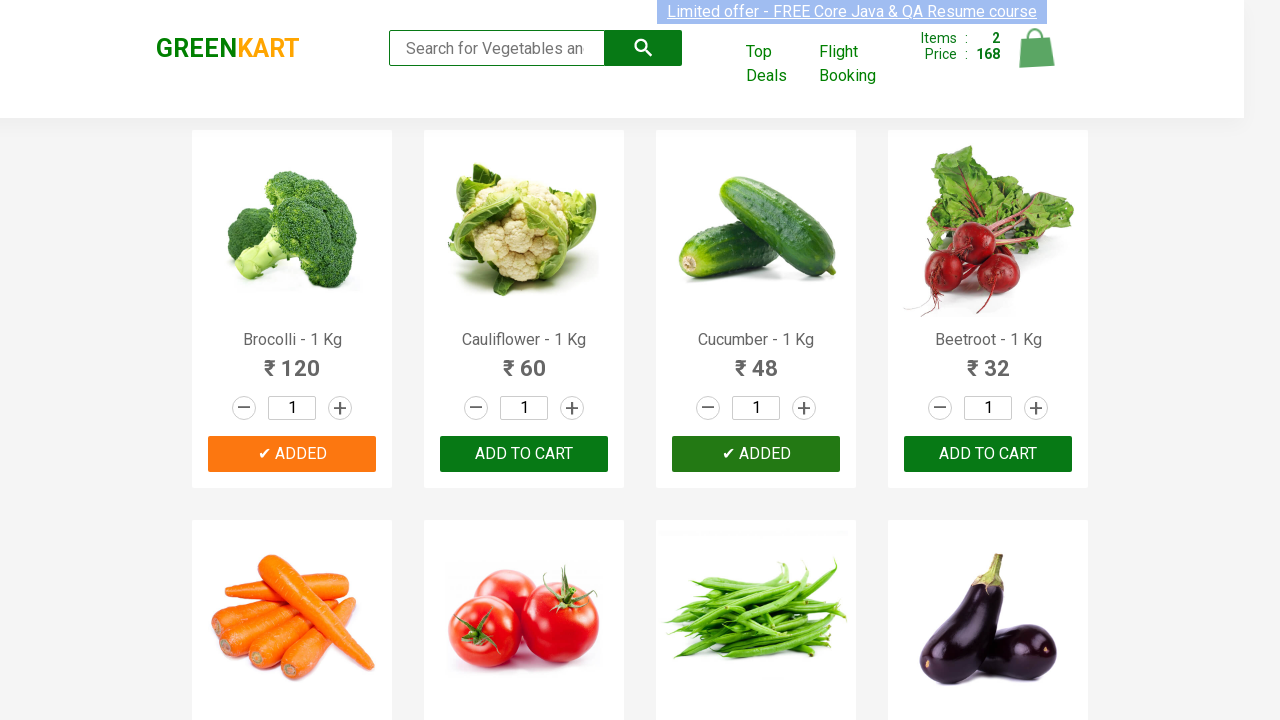

Extracted product name: Beetroot
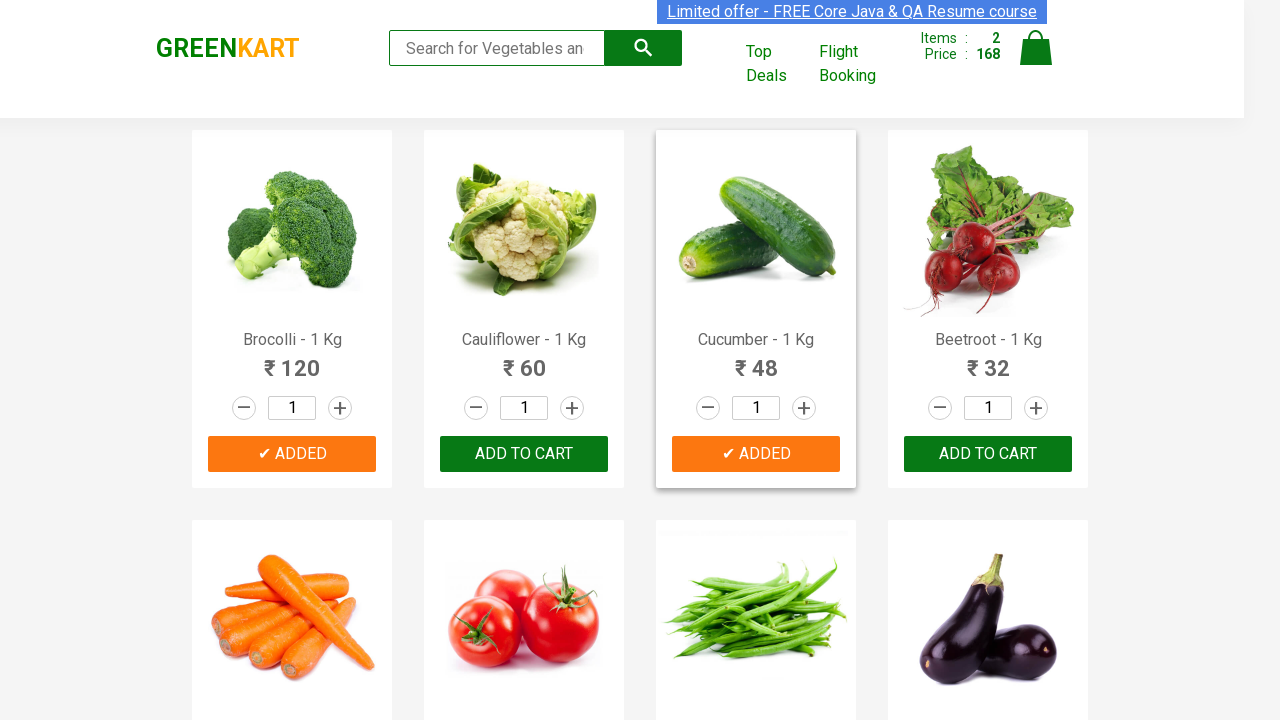

Extracted product name: Carrot
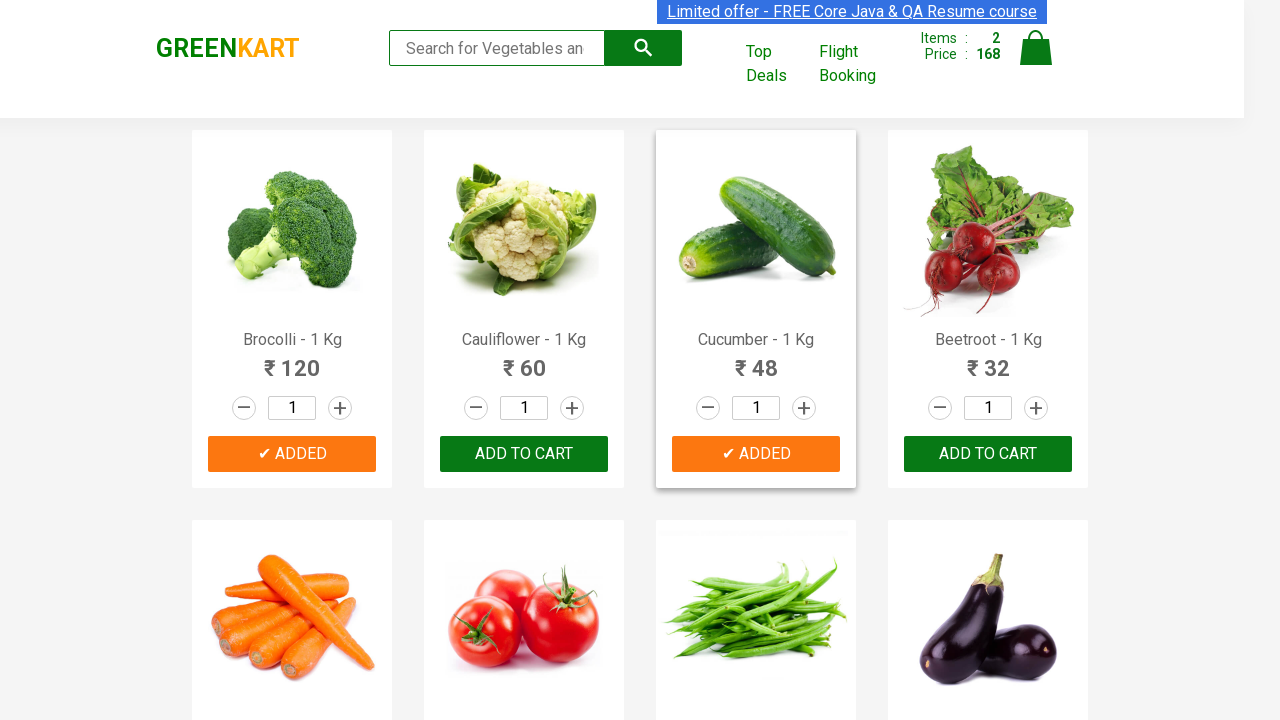

Found needed item: Carrot (Item 3 of 3)
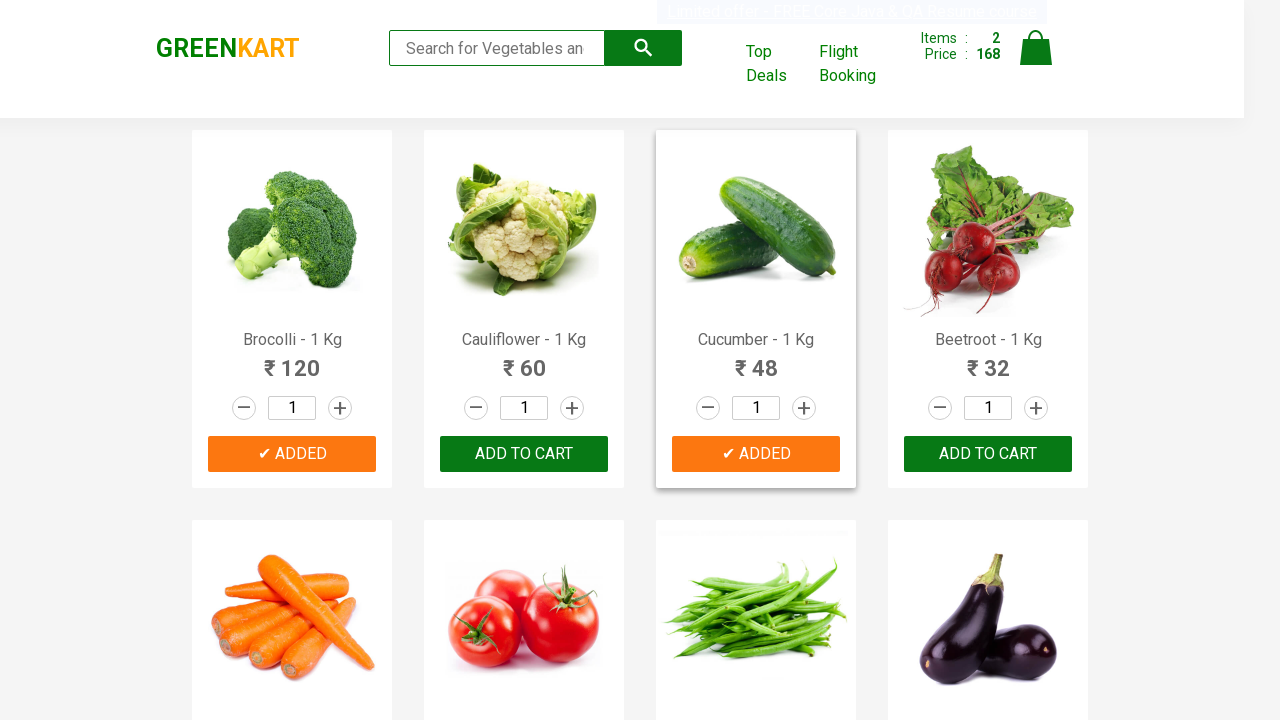

Clicked 'Add to Cart' button for Carrot at (292, 360) on xpath=//div[@class='product-action']/button >> nth=4
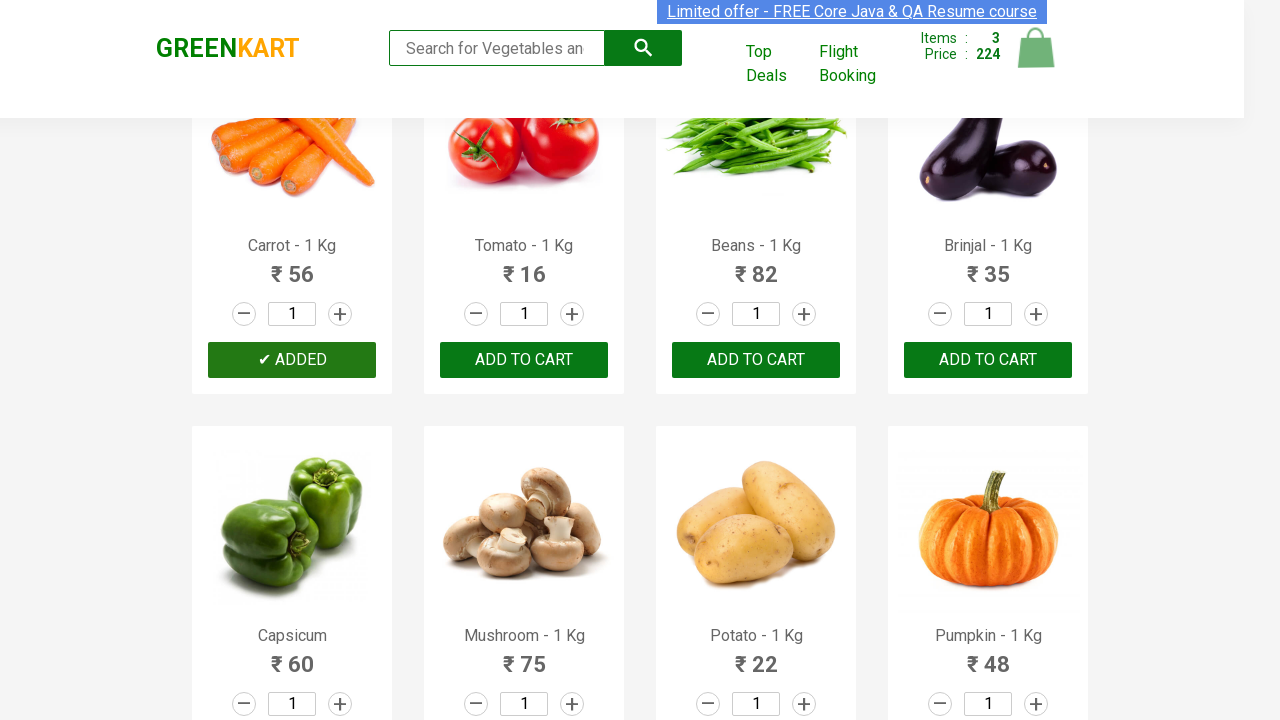

All required items have been added to cart
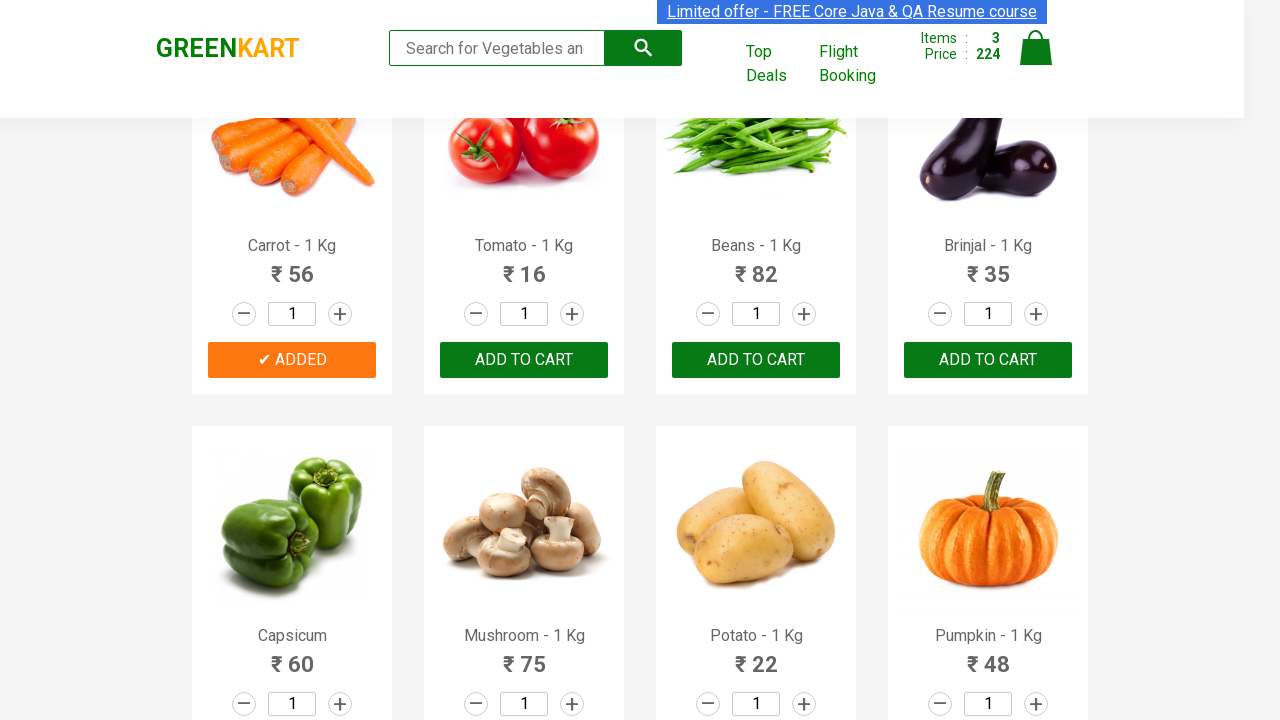

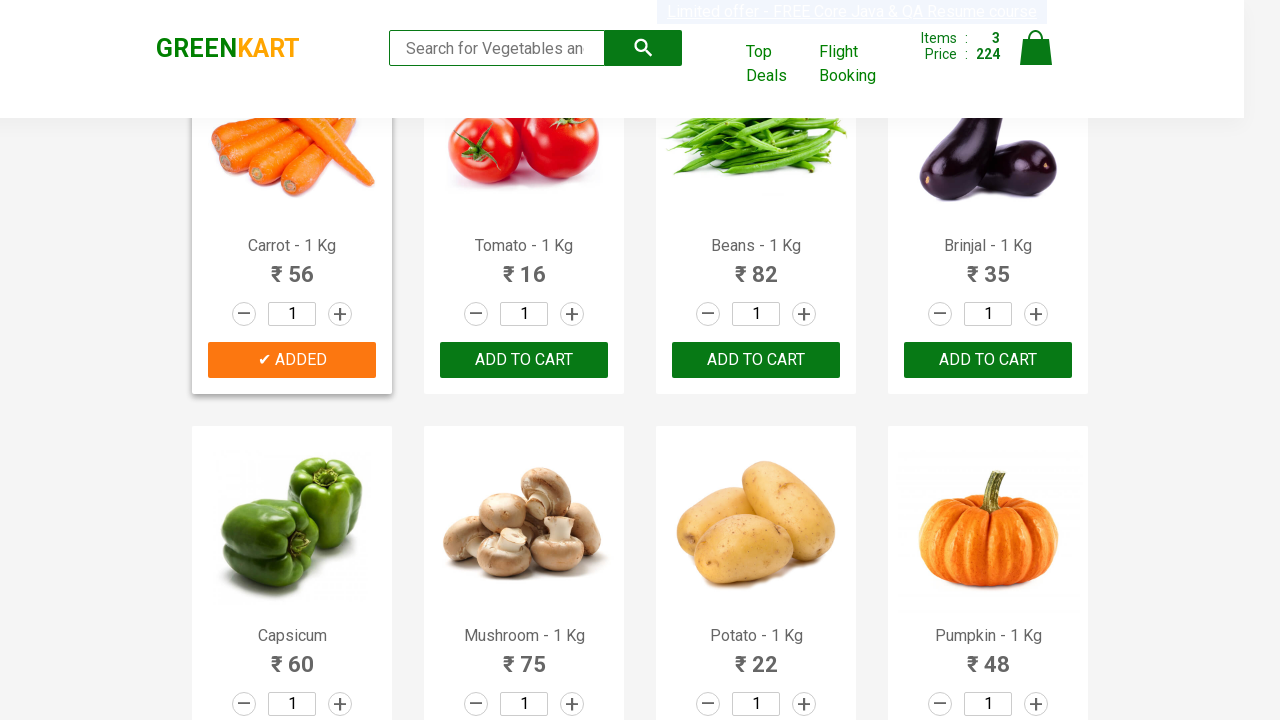